Tests a dynamic loading page where content is rendered after clicking a start button. Clicks the start button, waits for the loading to complete, and verifies the finish text is displayed.

Starting URL: http://the-internet.herokuapp.com/dynamic_loading/2

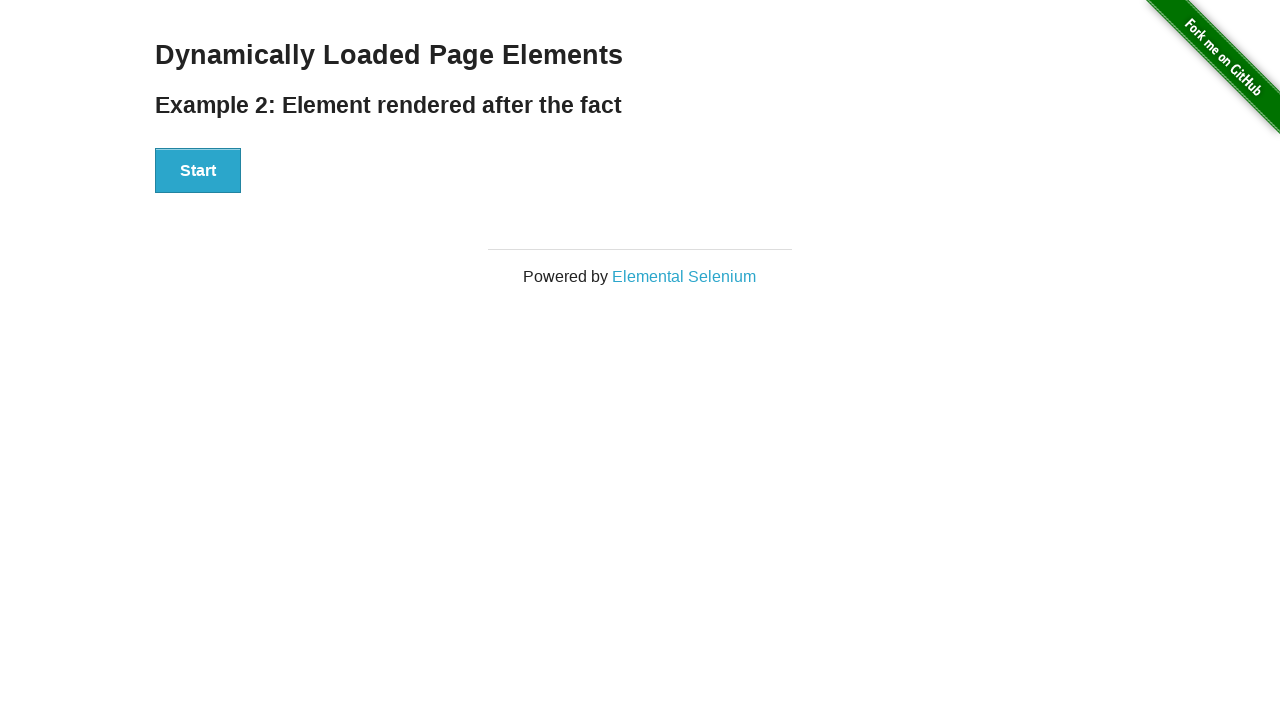

Navigated to dynamic loading example 2 page
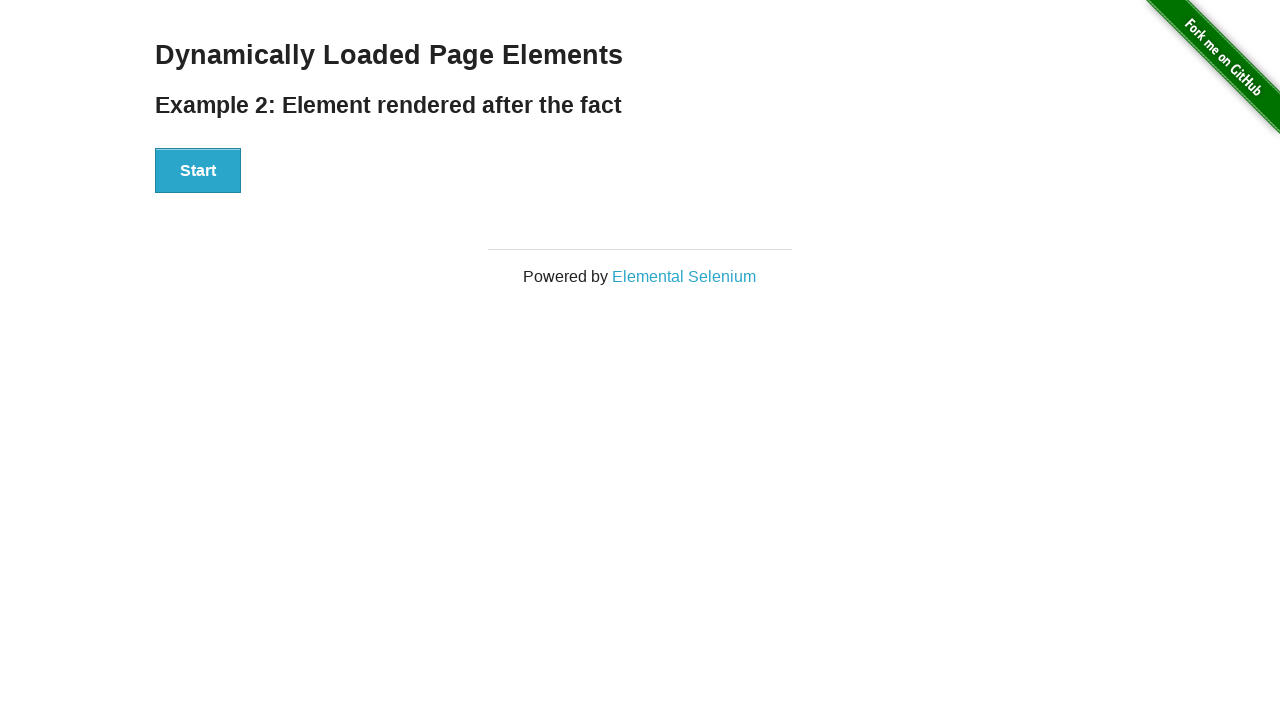

Clicked the start button to trigger dynamic loading at (198, 171) on #start button
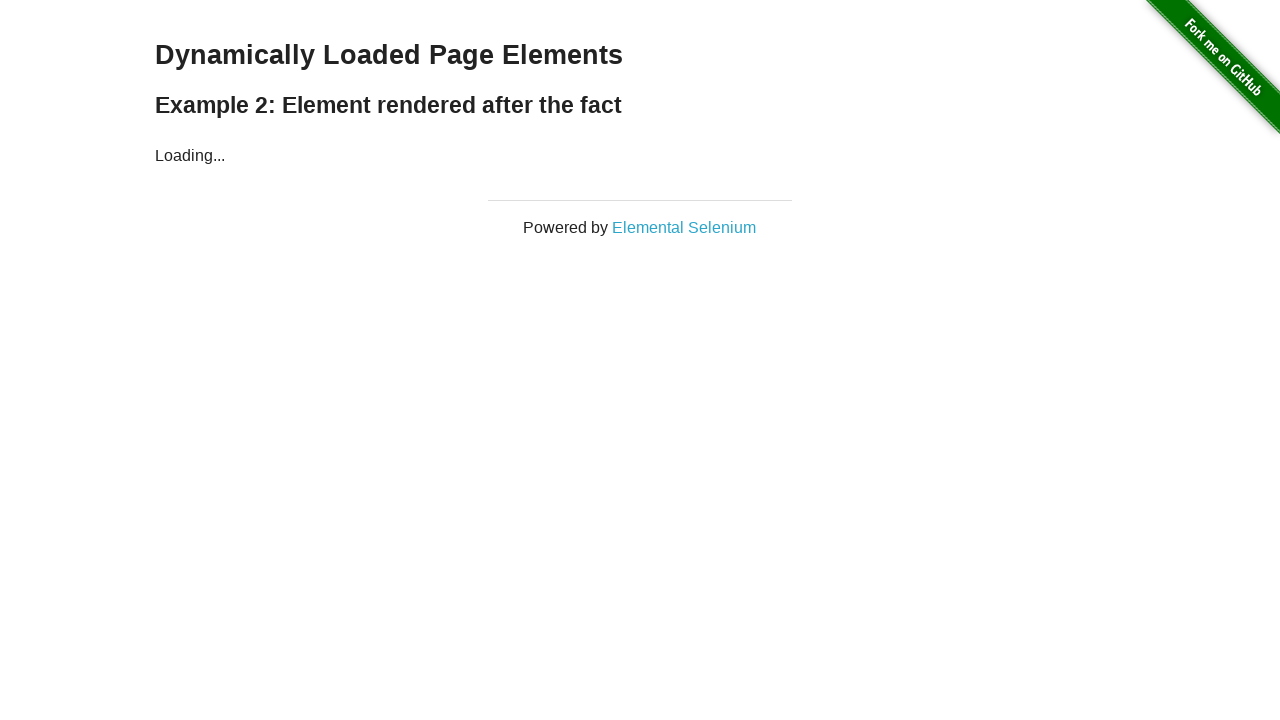

Waited for finish element to become visible after loading completed
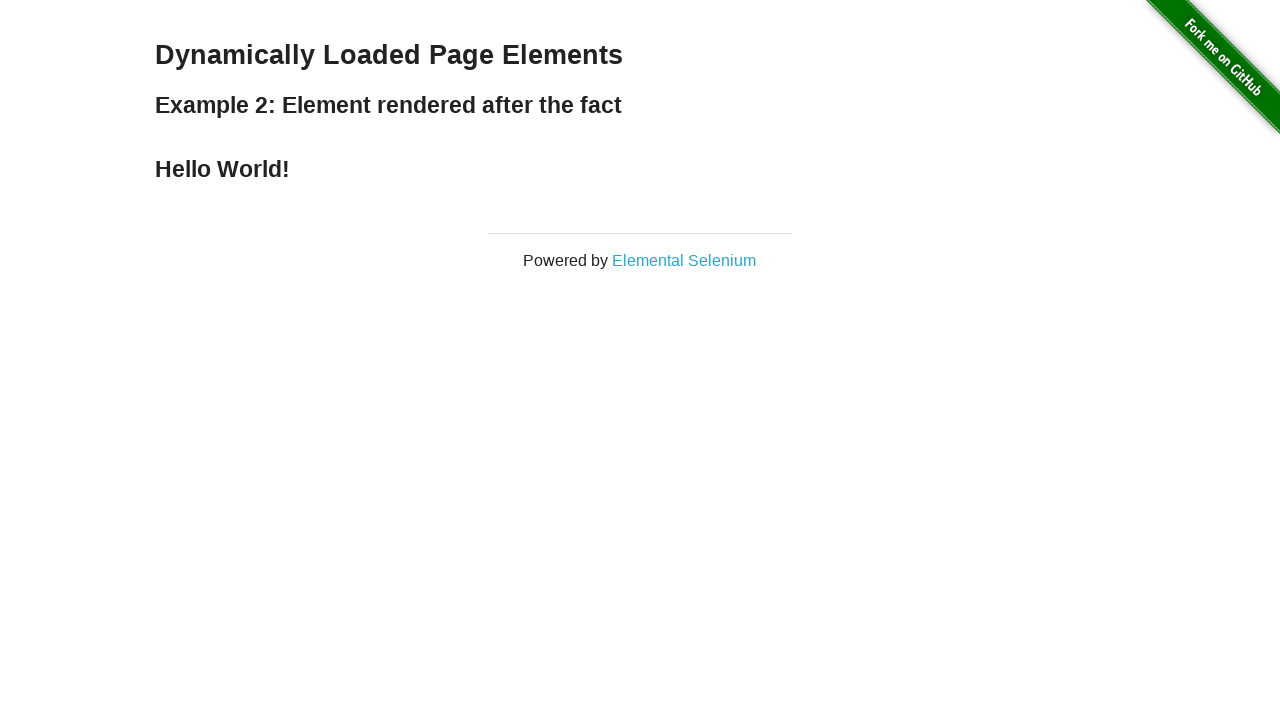

Verified that finish text is displayed
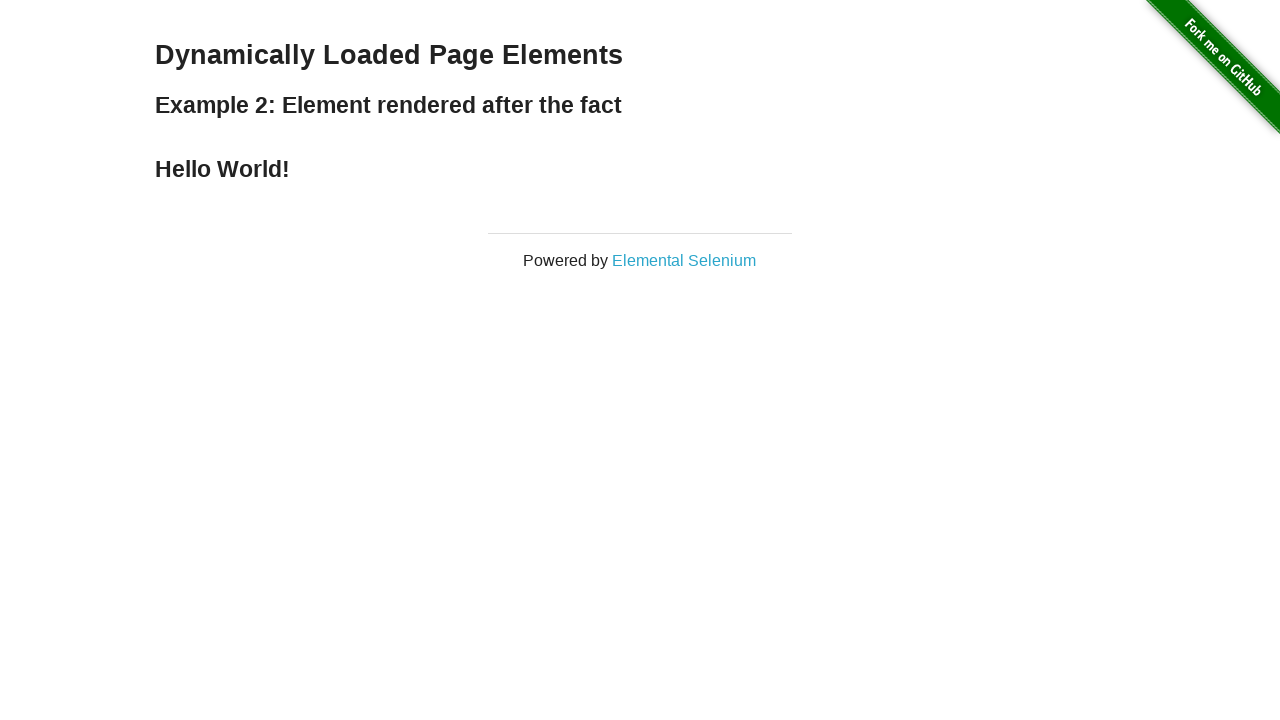

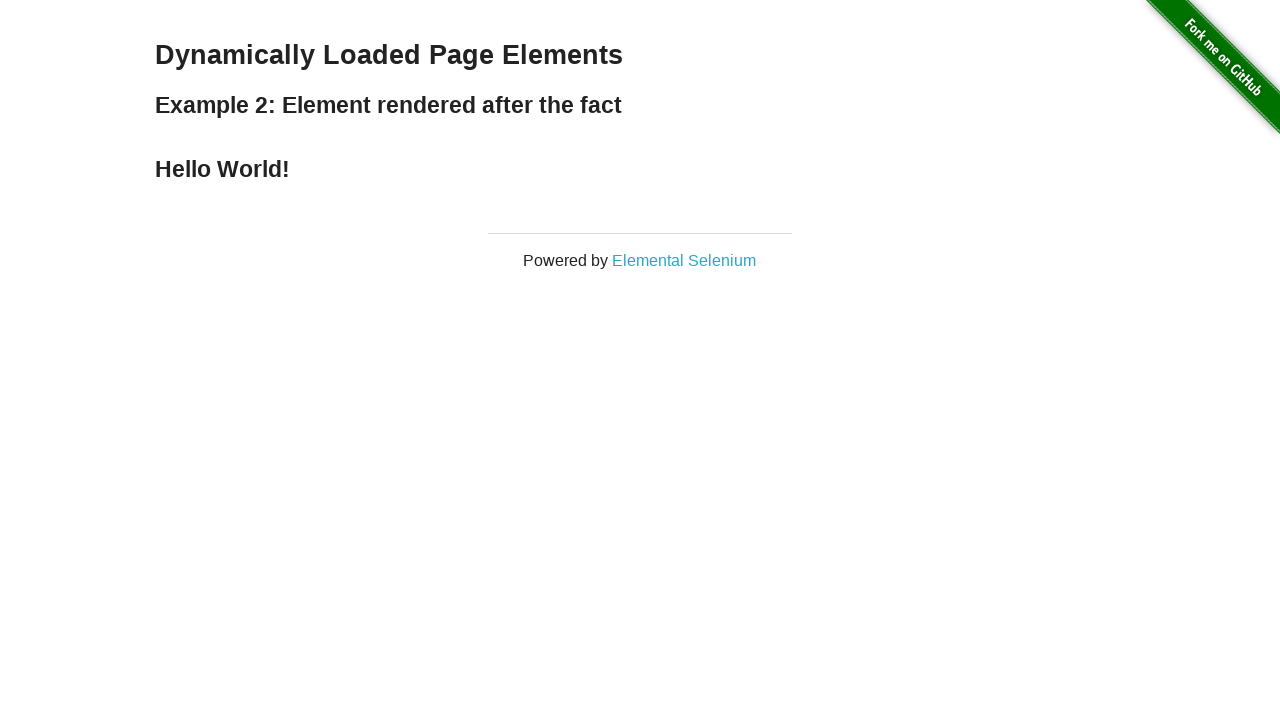